Tests table sorting by clicking the Due column header and verifying values are sorted in ascending order

Starting URL: http://the-internet.herokuapp.com/tables

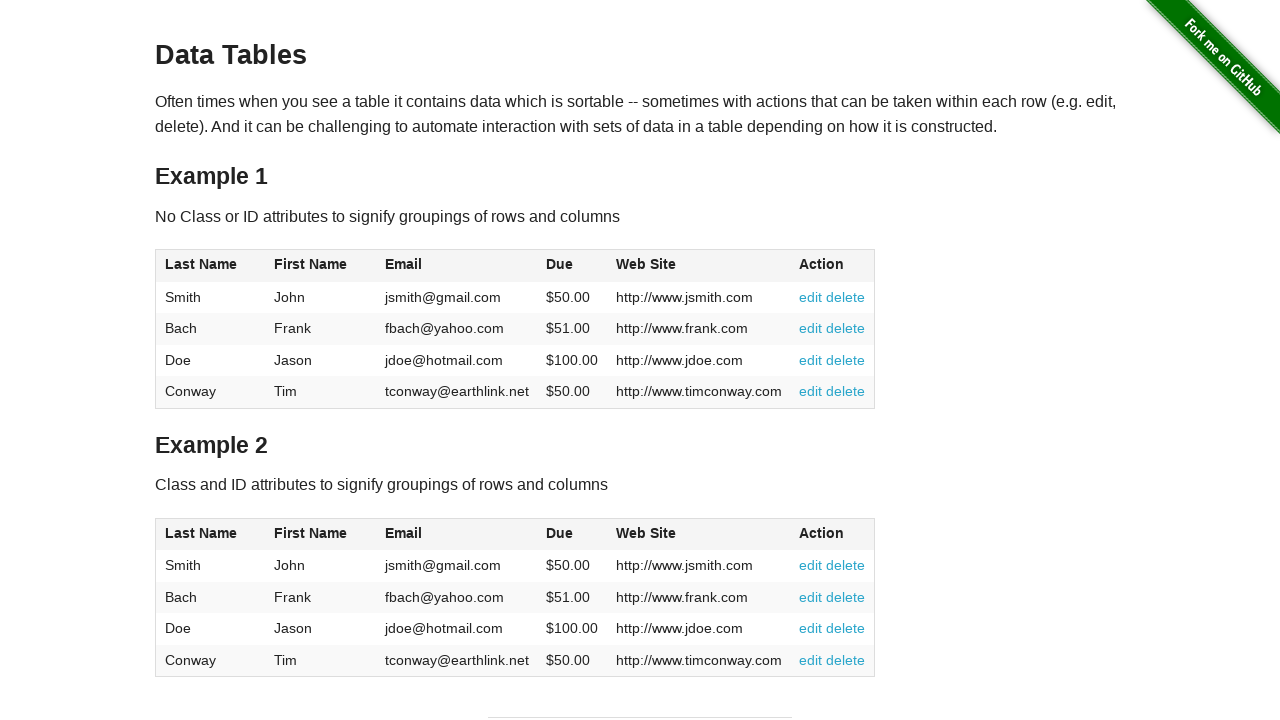

Clicked Due column header to sort ascending at (572, 266) on #table1 thead tr th:nth-of-type(4)
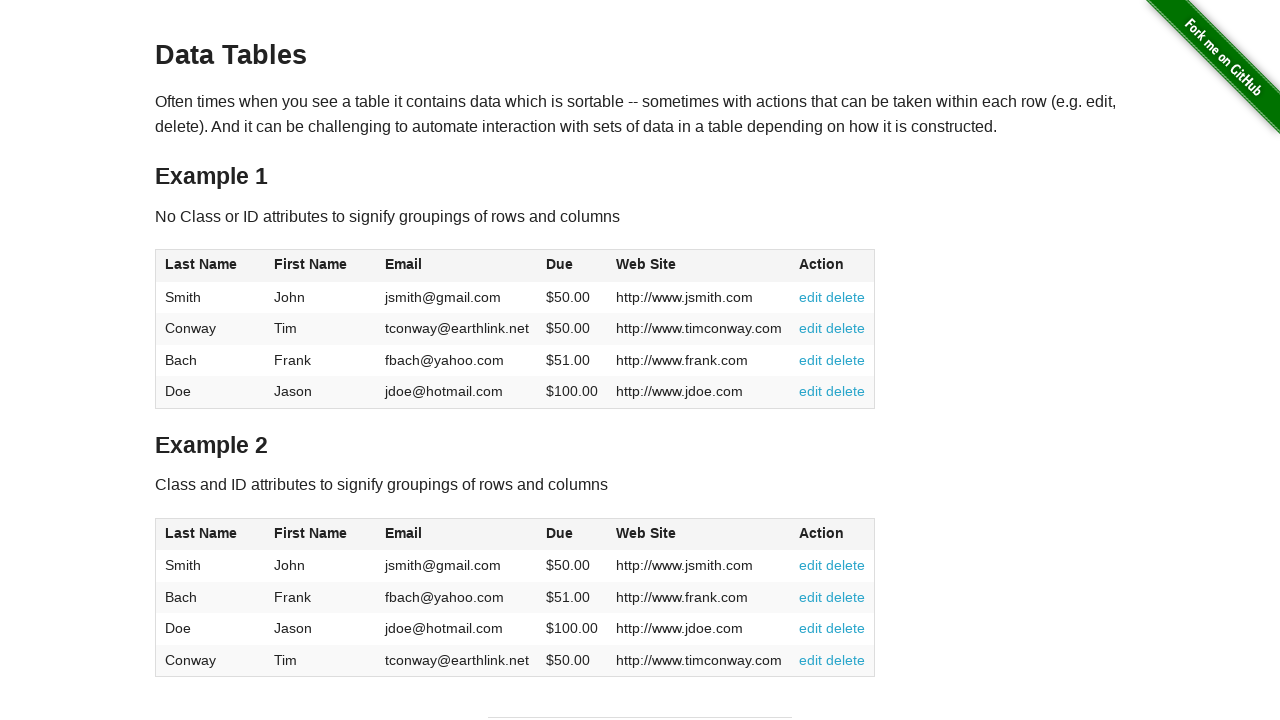

Waited for table to load and Due column cells to be visible
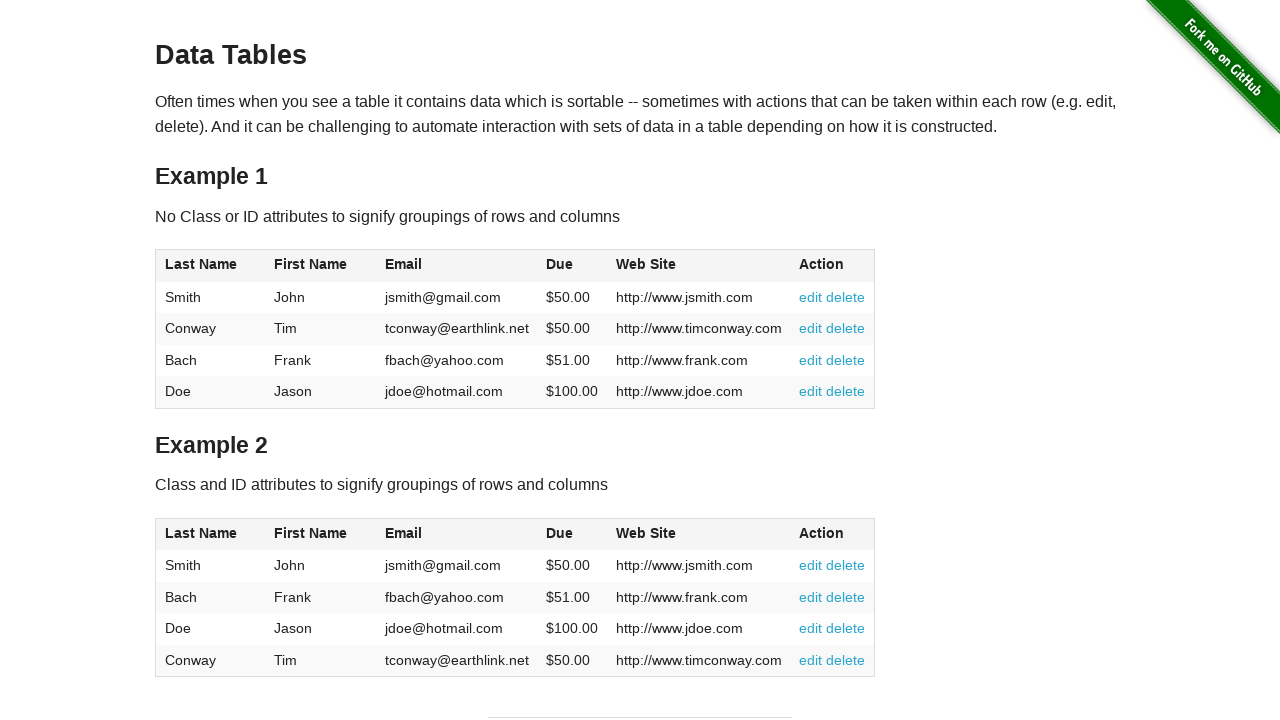

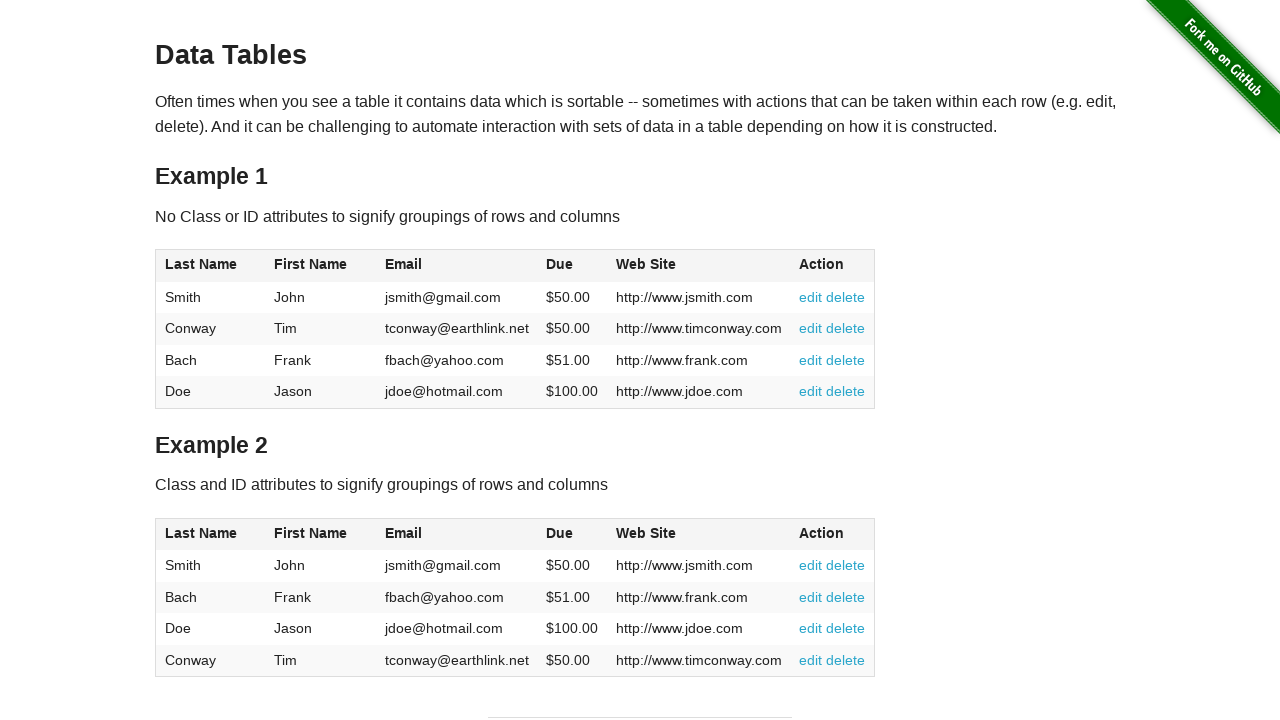